Tests that the Gündem page does not display 404 error or empty content messages

Starting URL: https://egundem.com/gundem

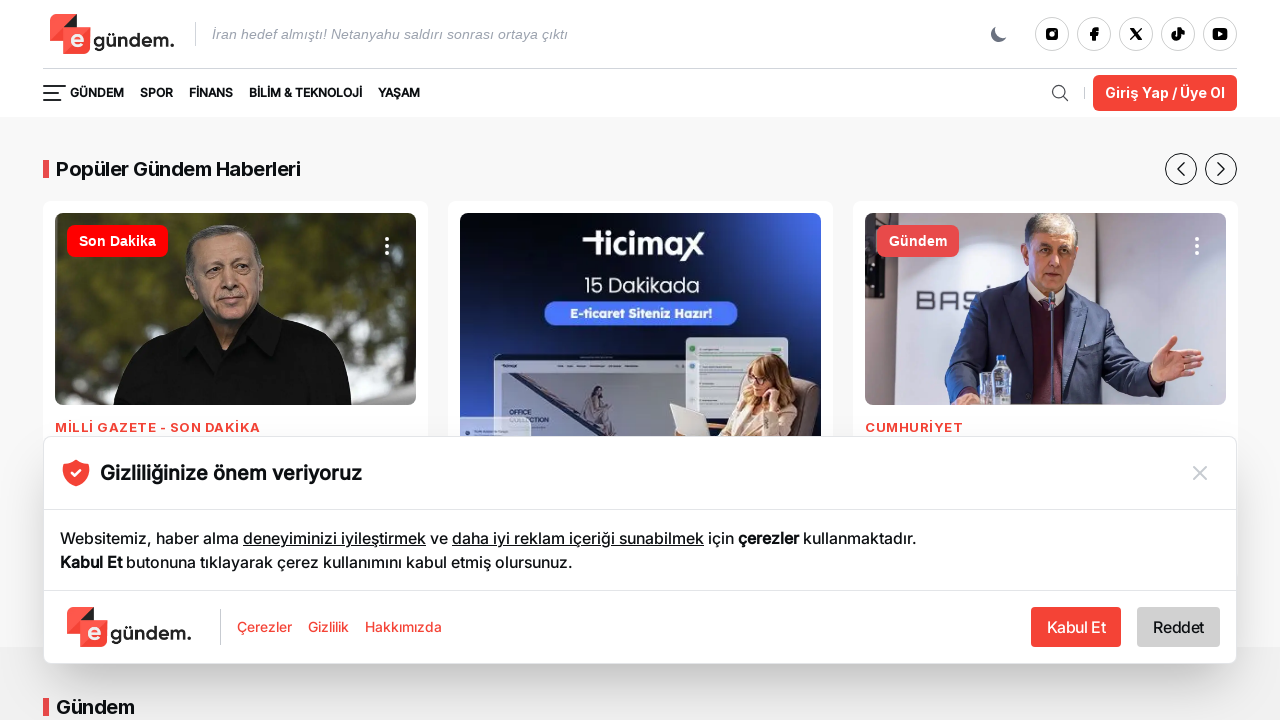

Navigated to Gündem page at https://egundem.com/gundem
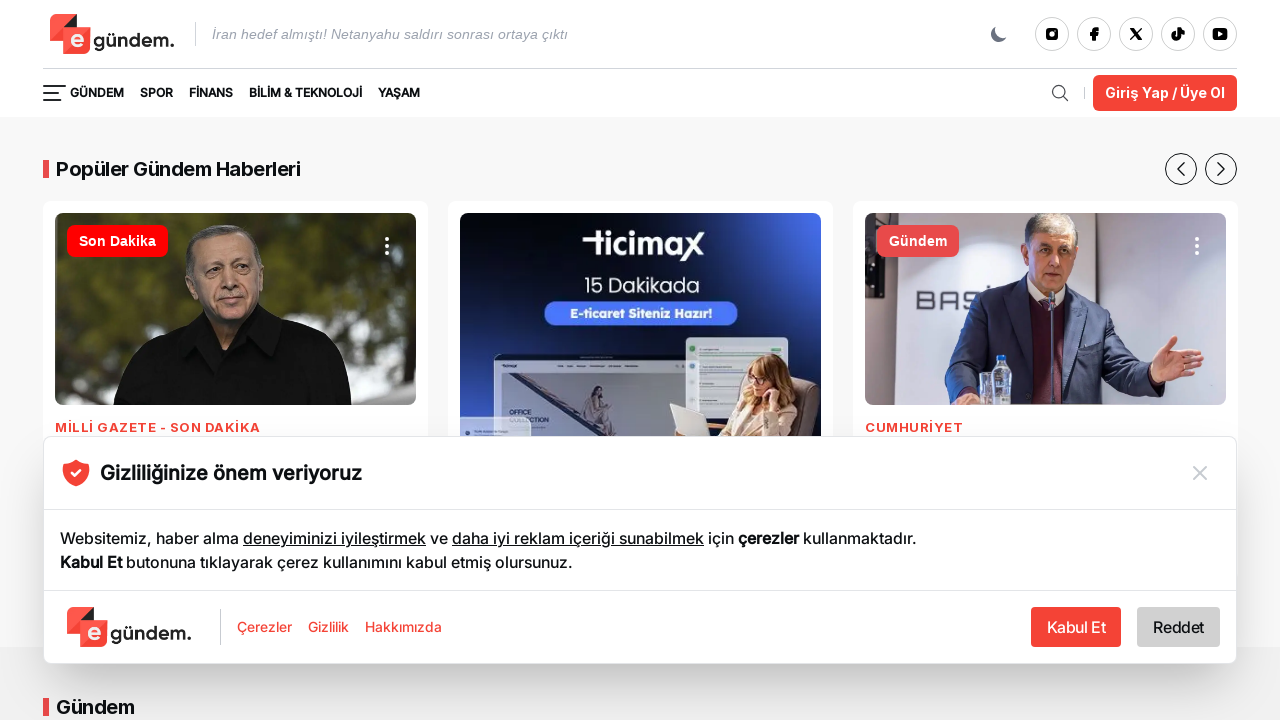

Checked for 404 error text on page
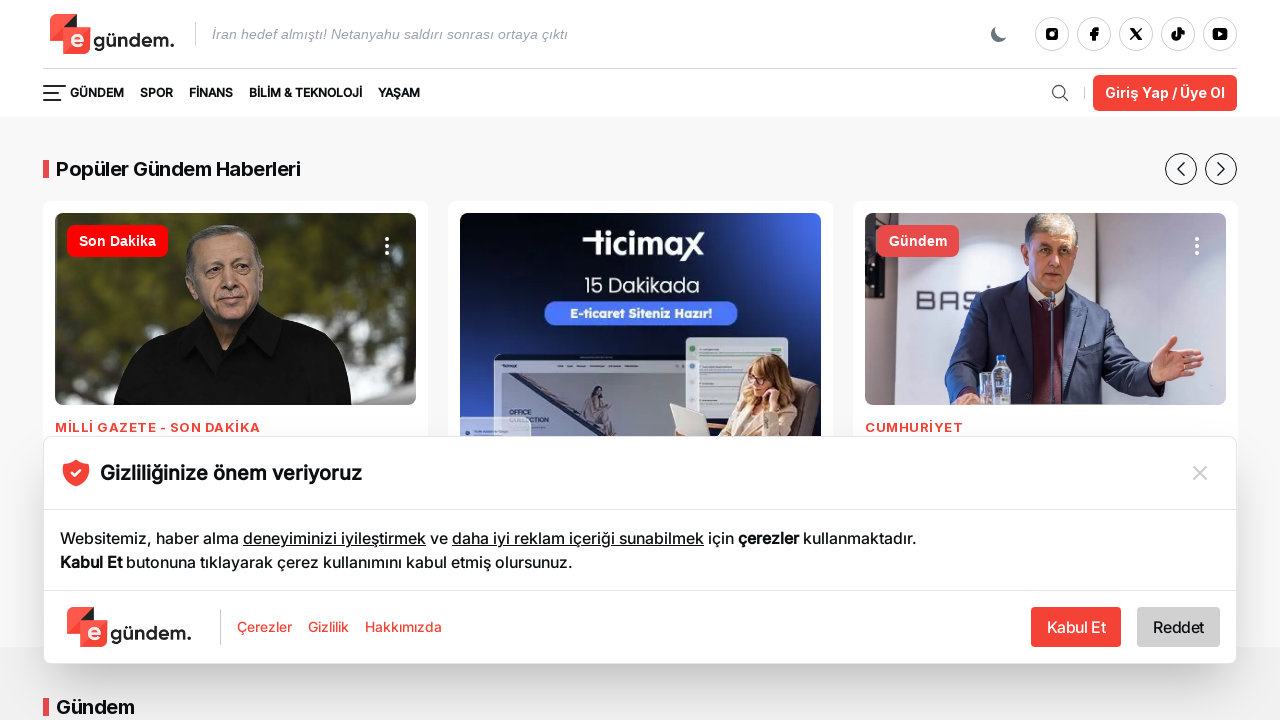

Checked for 'İçerik bulunamadı' (content not found) text on page
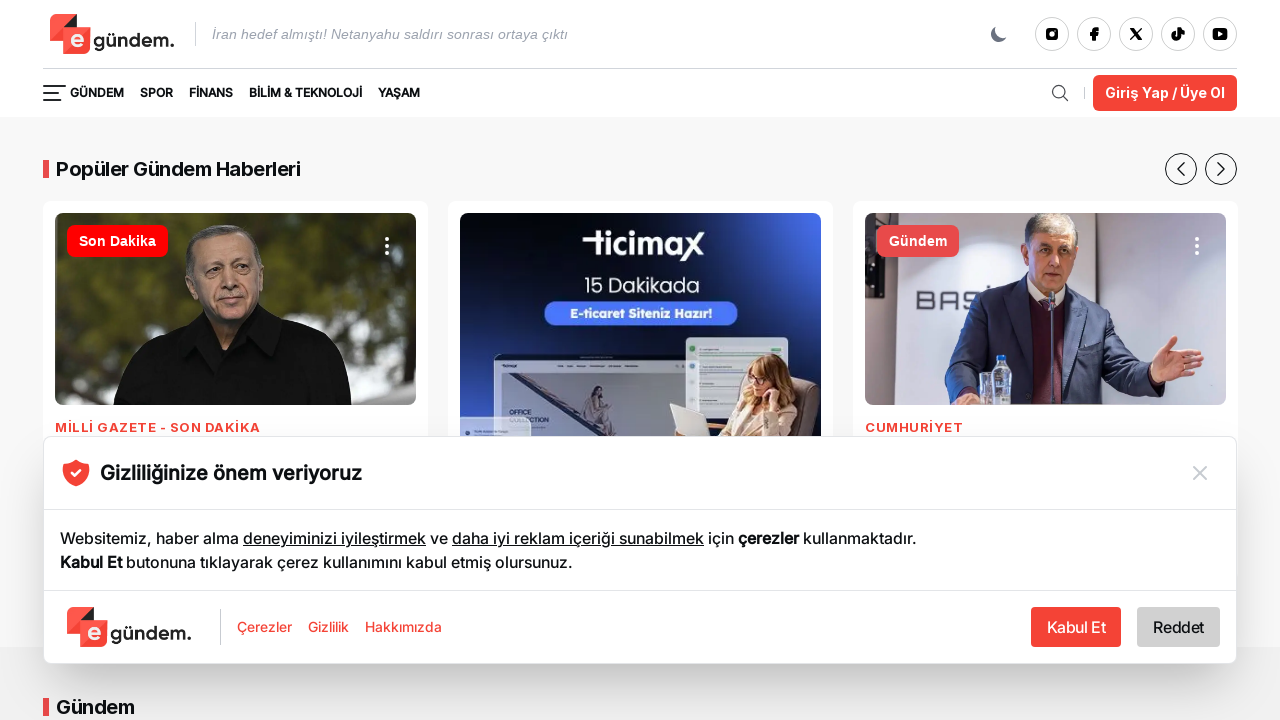

Verified that page does not contain 404 or empty content error messages
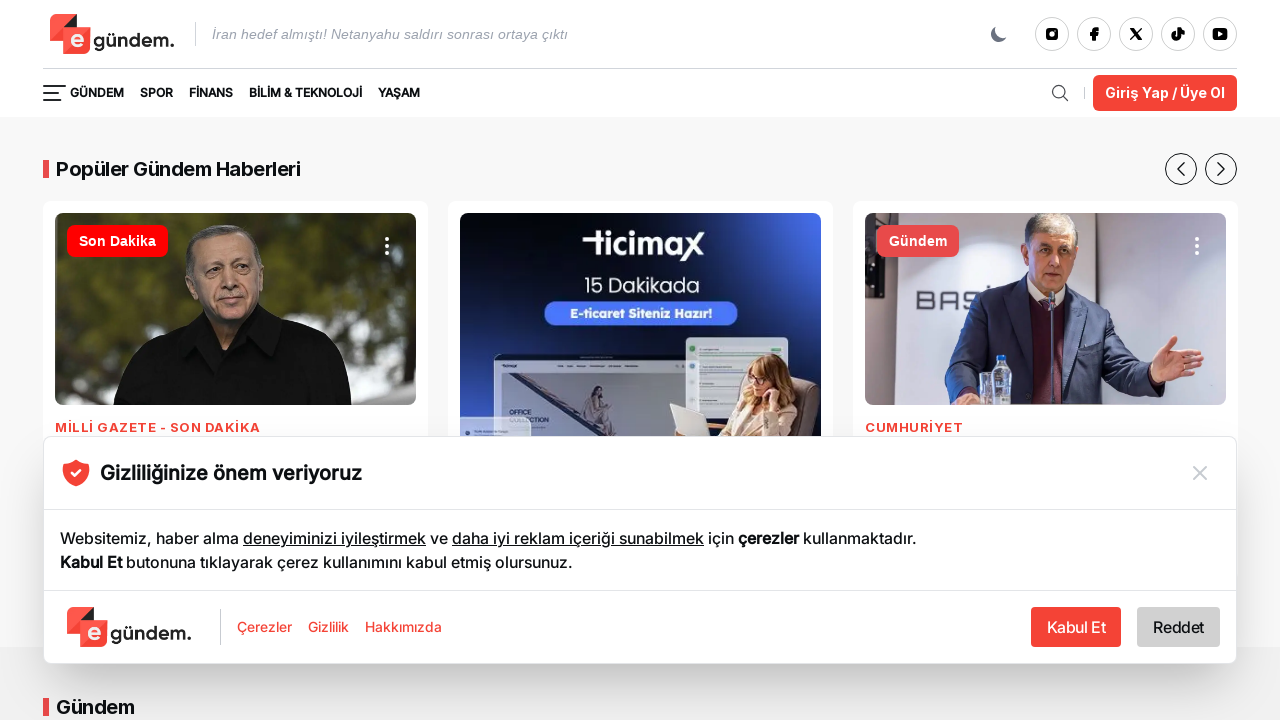

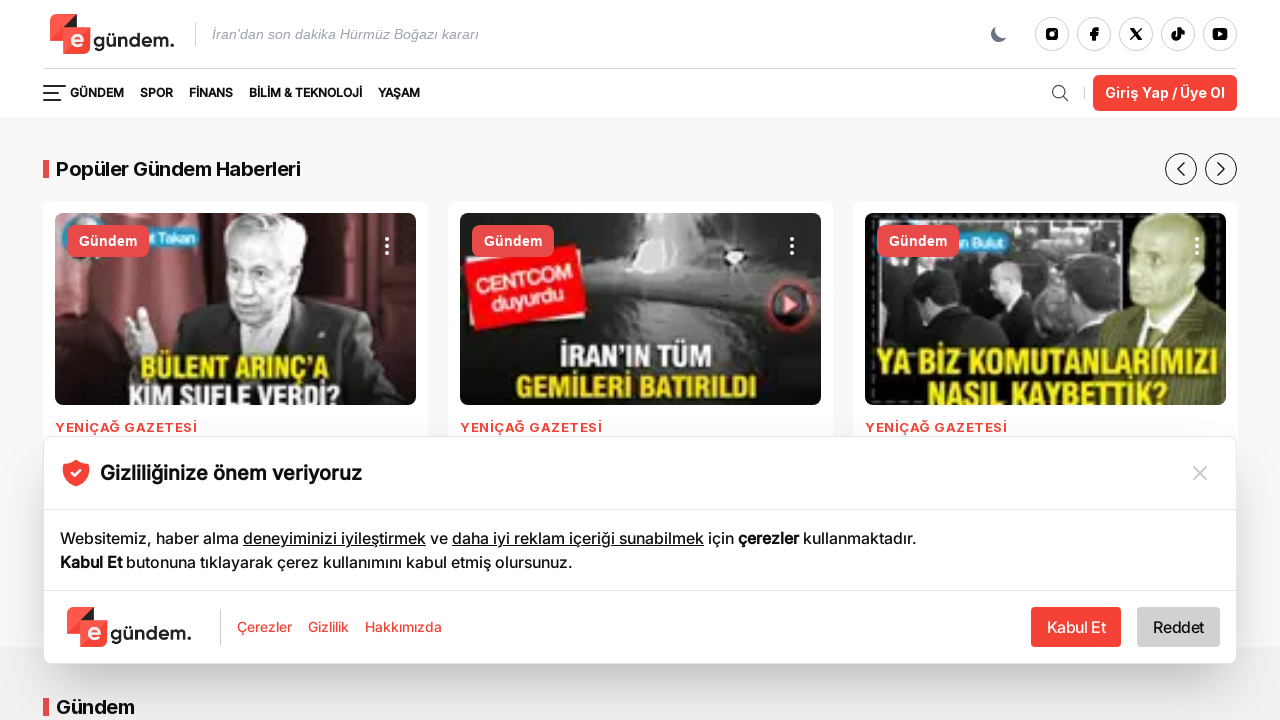